Tests the sell page form by clicking on the full name input field and filling it with text.

Starting URL: https://shopdemo-alex-hot.koyeb.app/sell

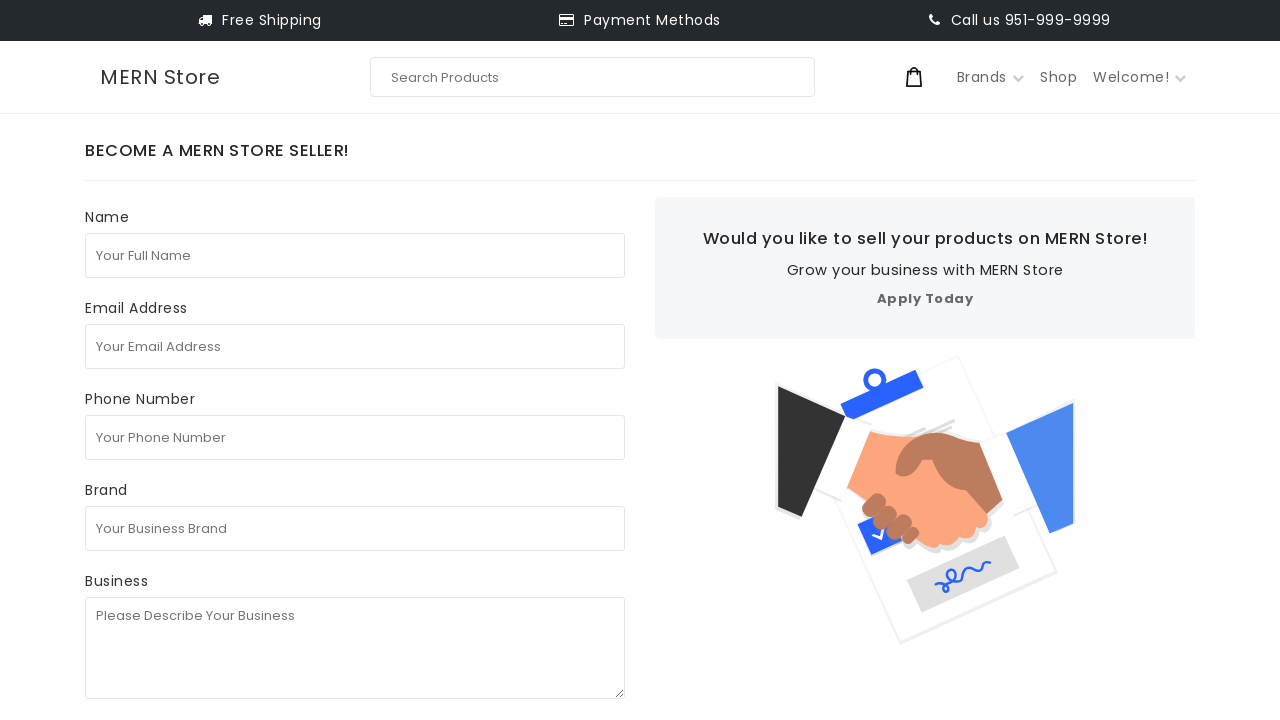

Clicked on the full name input field at (355, 255) on internal:attr=[placeholder="Your Full Name"i]
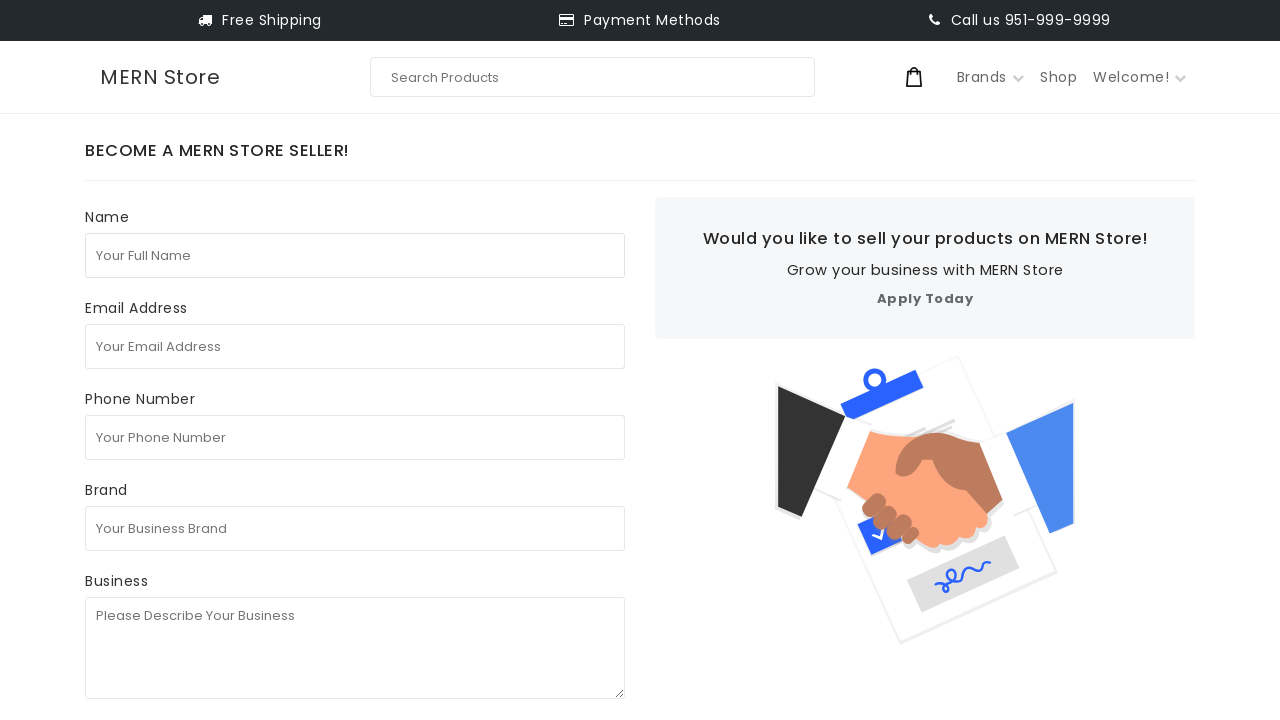

Filled full name field with 'John Smith' on internal:attr=[placeholder="Your Full Name"i]
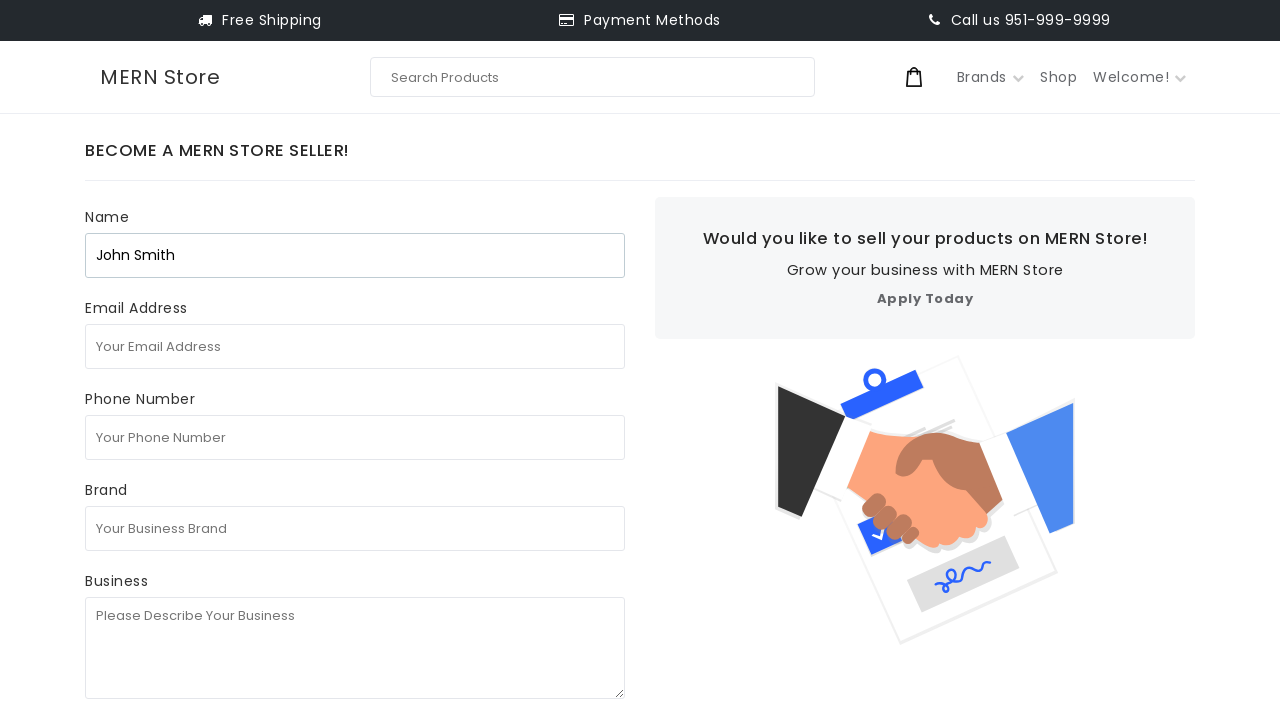

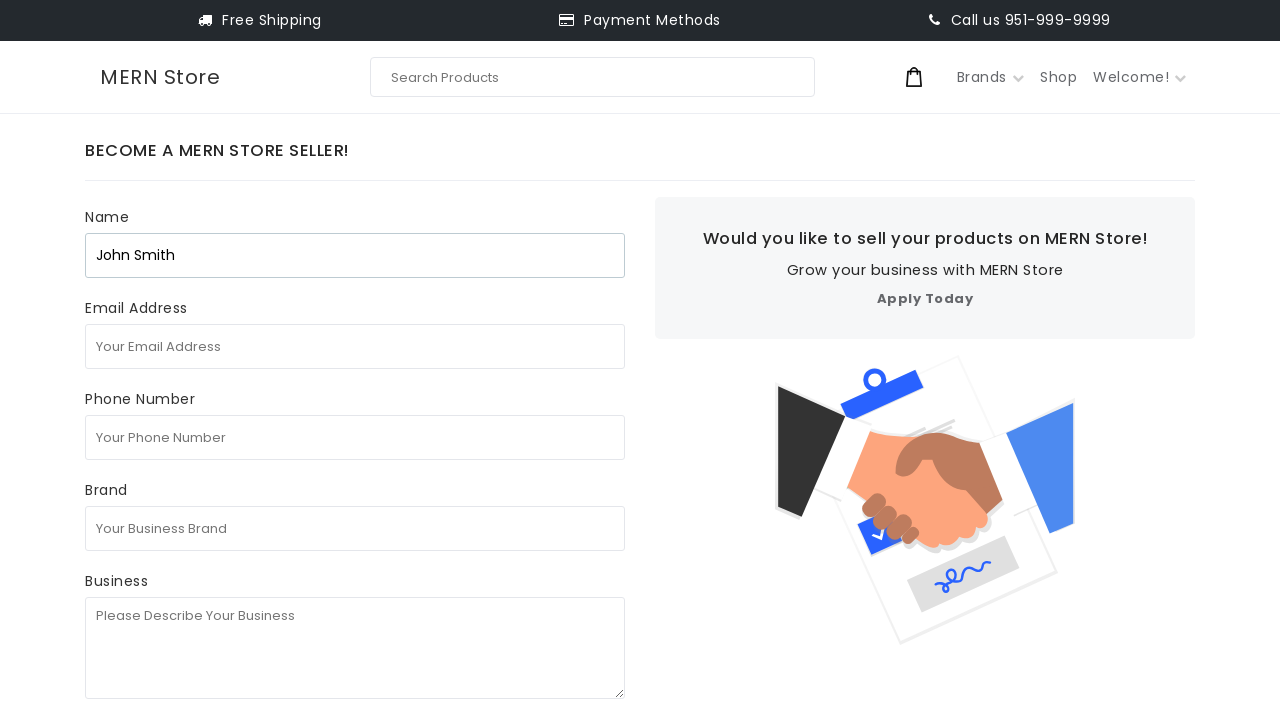